Tests product search and add-to-cart functionality by typing a search term, iterating through filtered products, and adding a specific item (Carrot) to the cart

Starting URL: https://rahulshettyacademy.com/seleniumPractise/#/

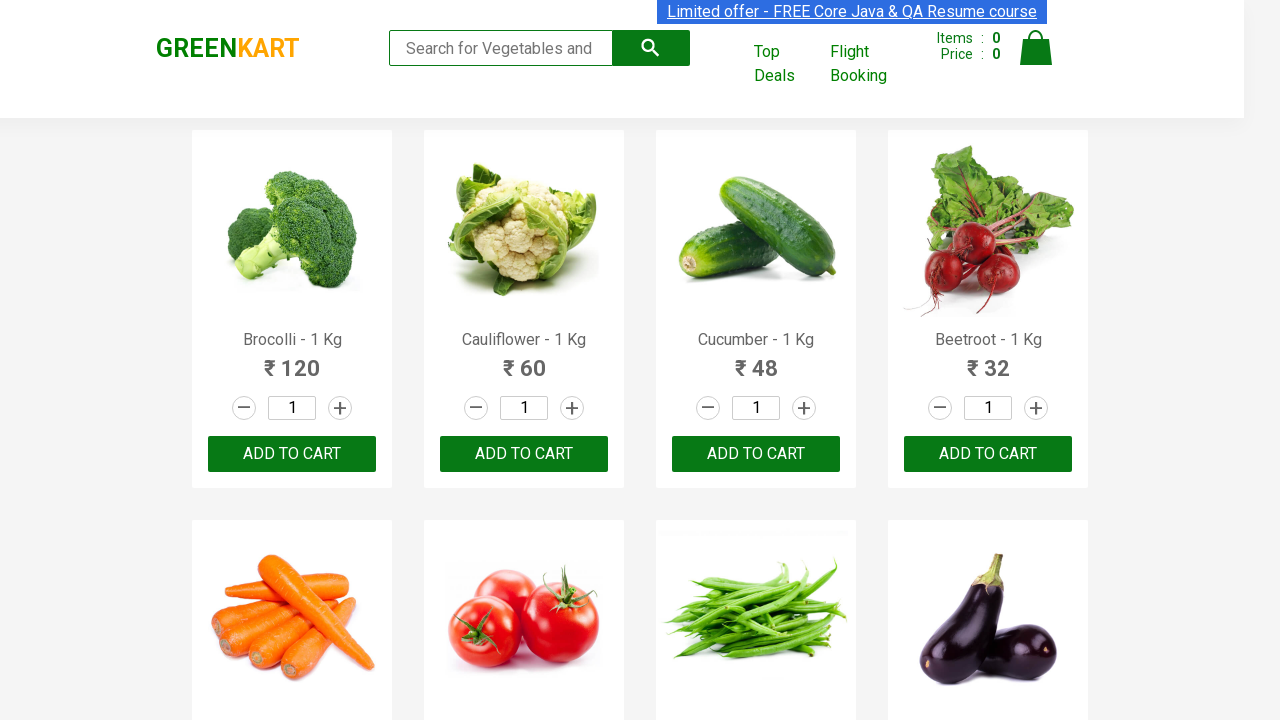

Filled search box with 'ca' to find products on .search-keyword
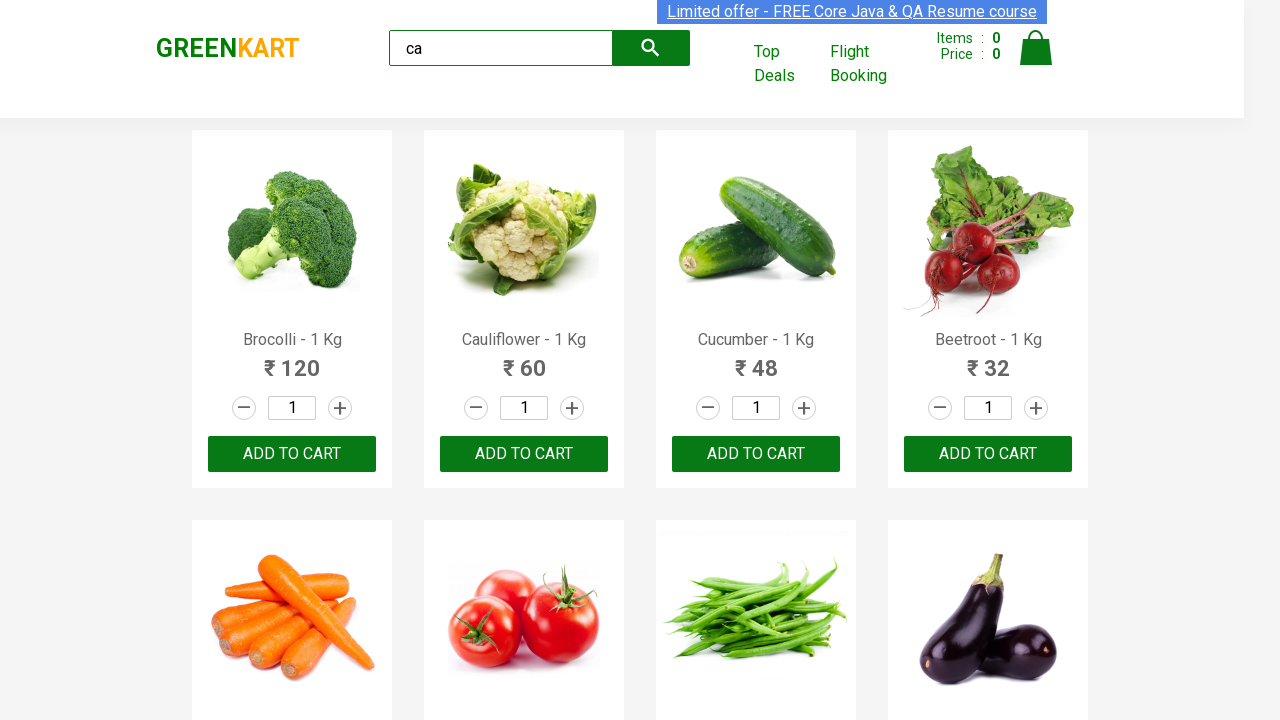

Waited for products to load after search
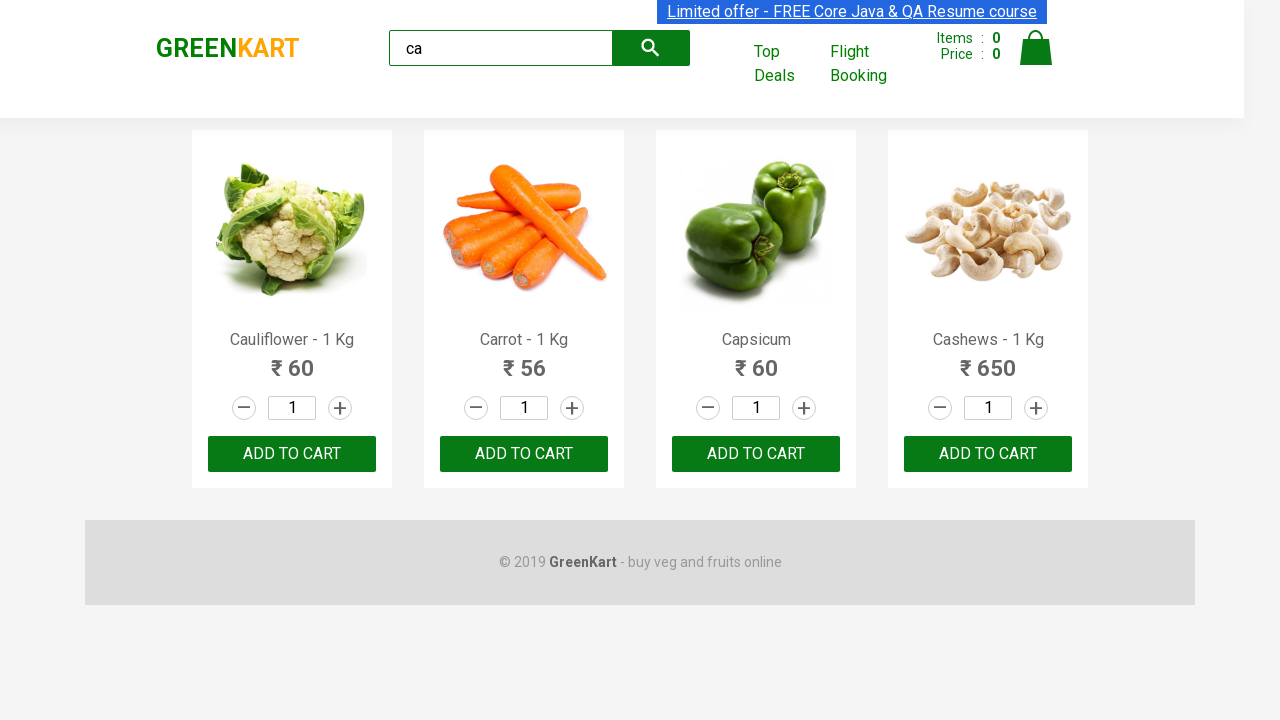

Retrieved all filtered products
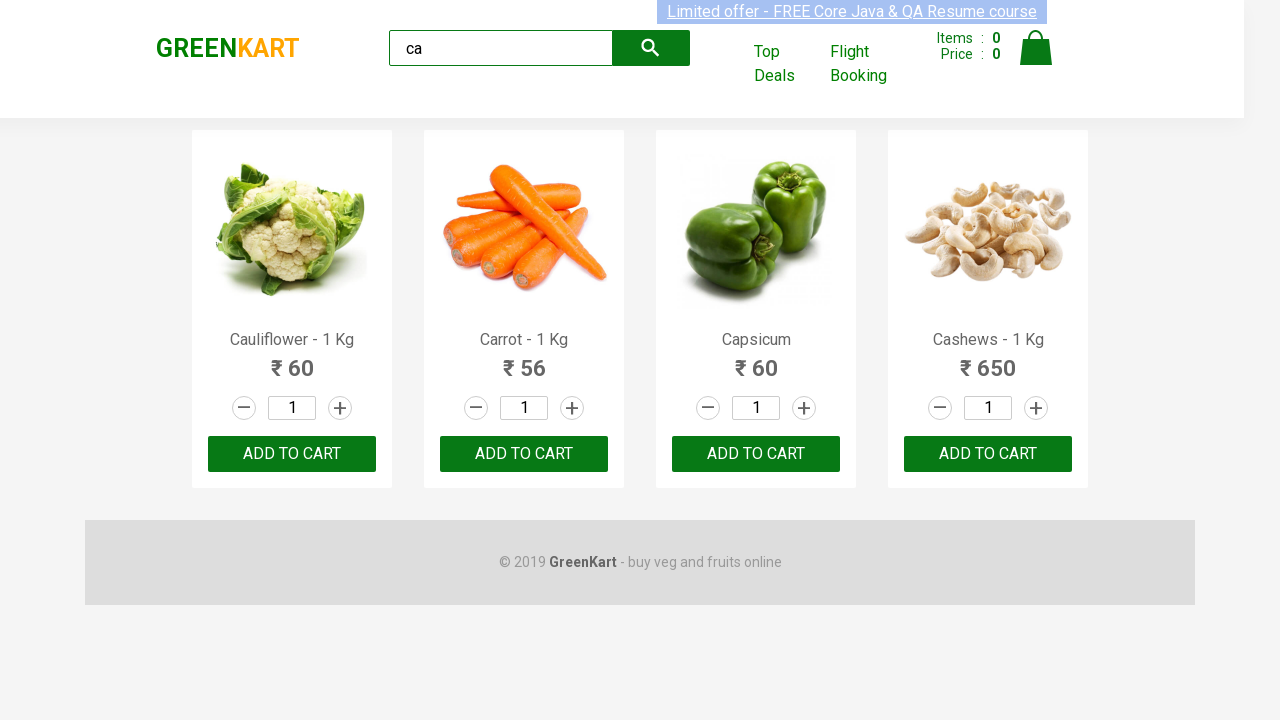

Retrieved product name: Cauliflower - 1 Kg
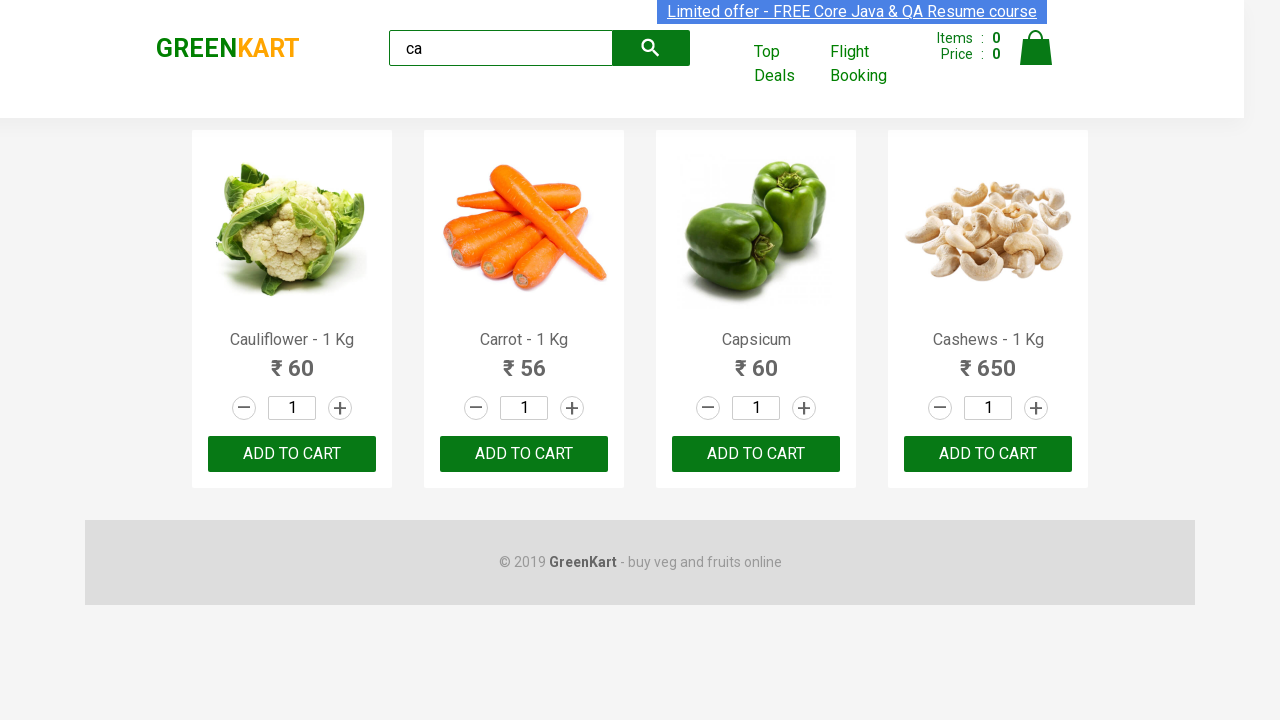

Retrieved product name: Carrot - 1 Kg
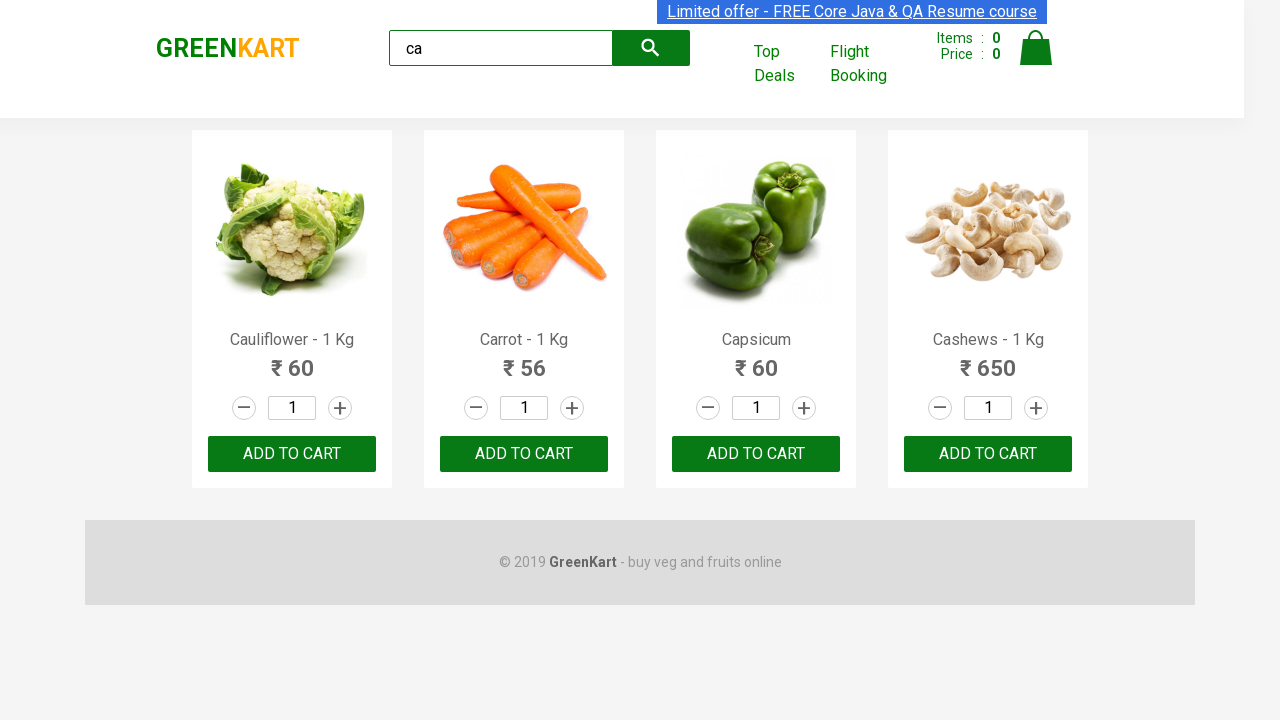

Clicked ADD TO CART button for Carrot product at (524, 454) on .products .product >> nth=1 >> button >> internal:has-text="ADD TO CART"i
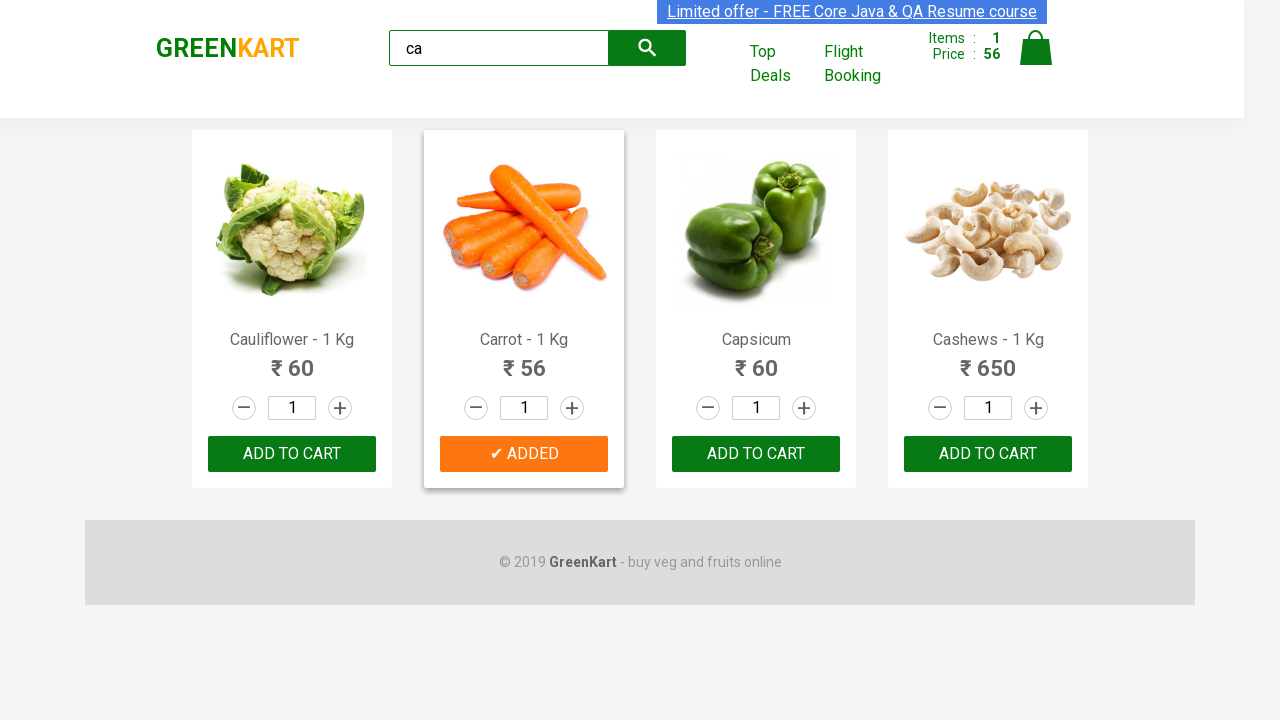

Retrieved product name: Capsicum
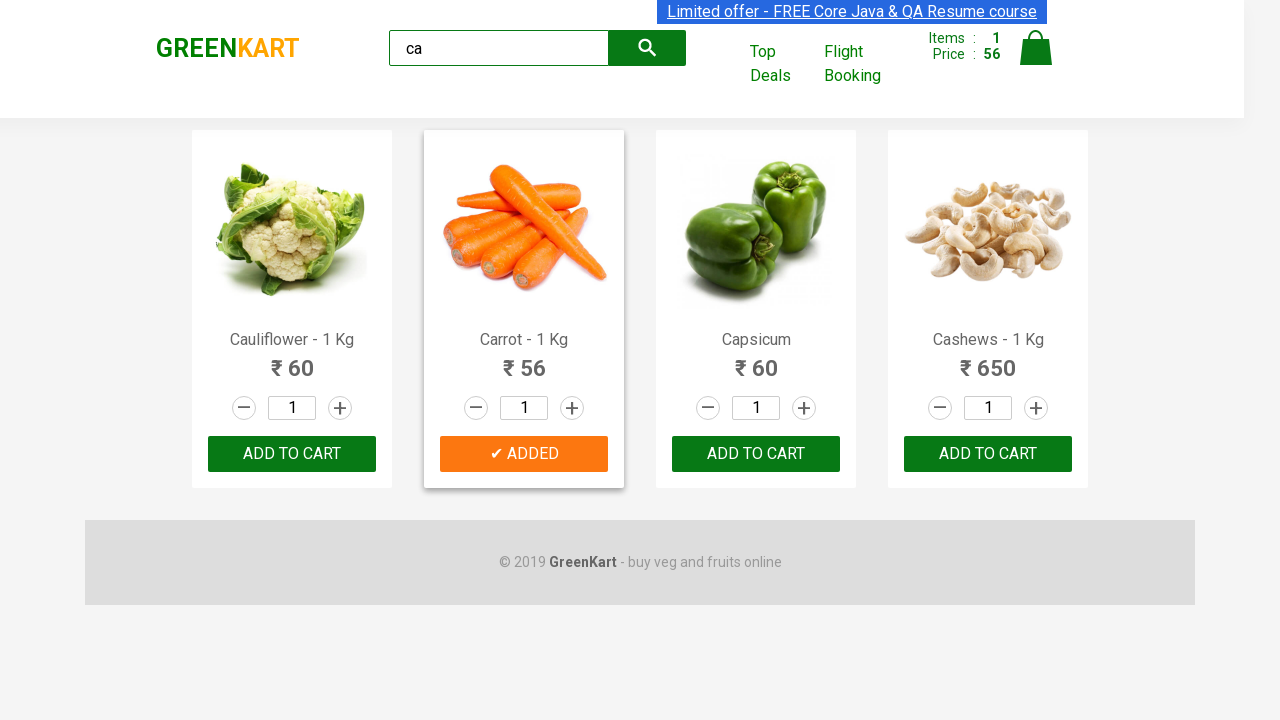

Retrieved product name: Cashews - 1 Kg
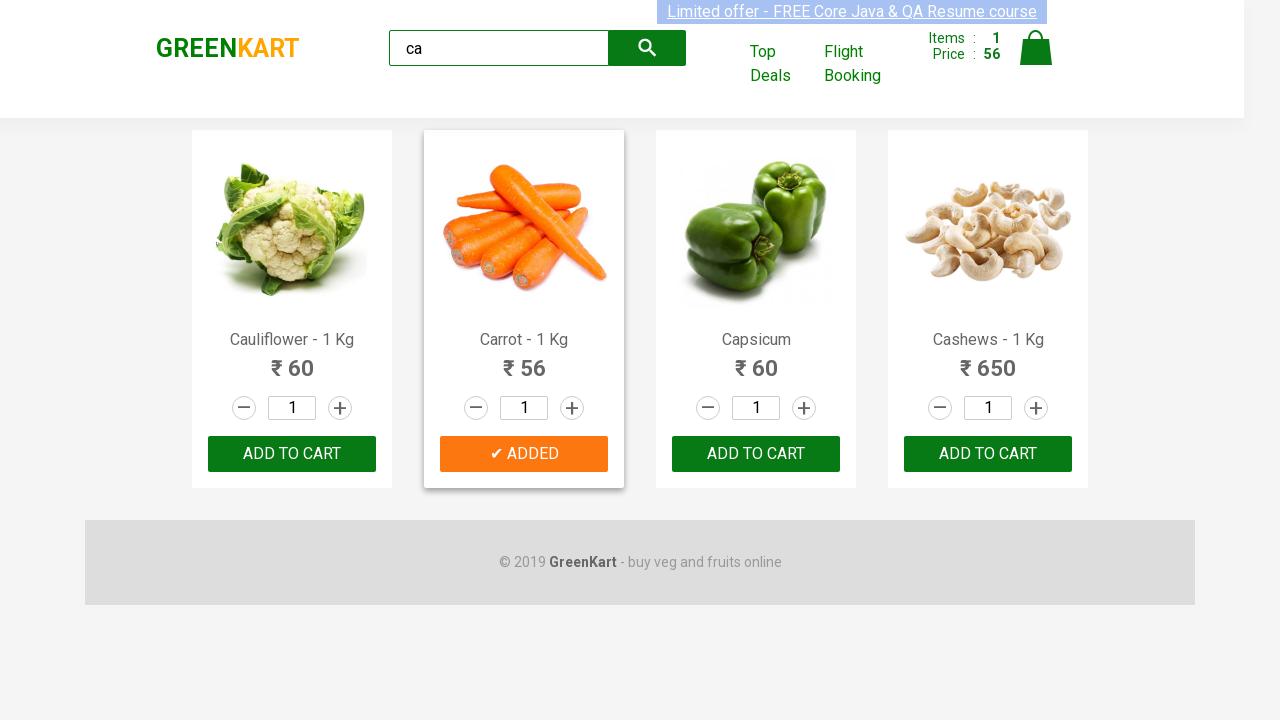

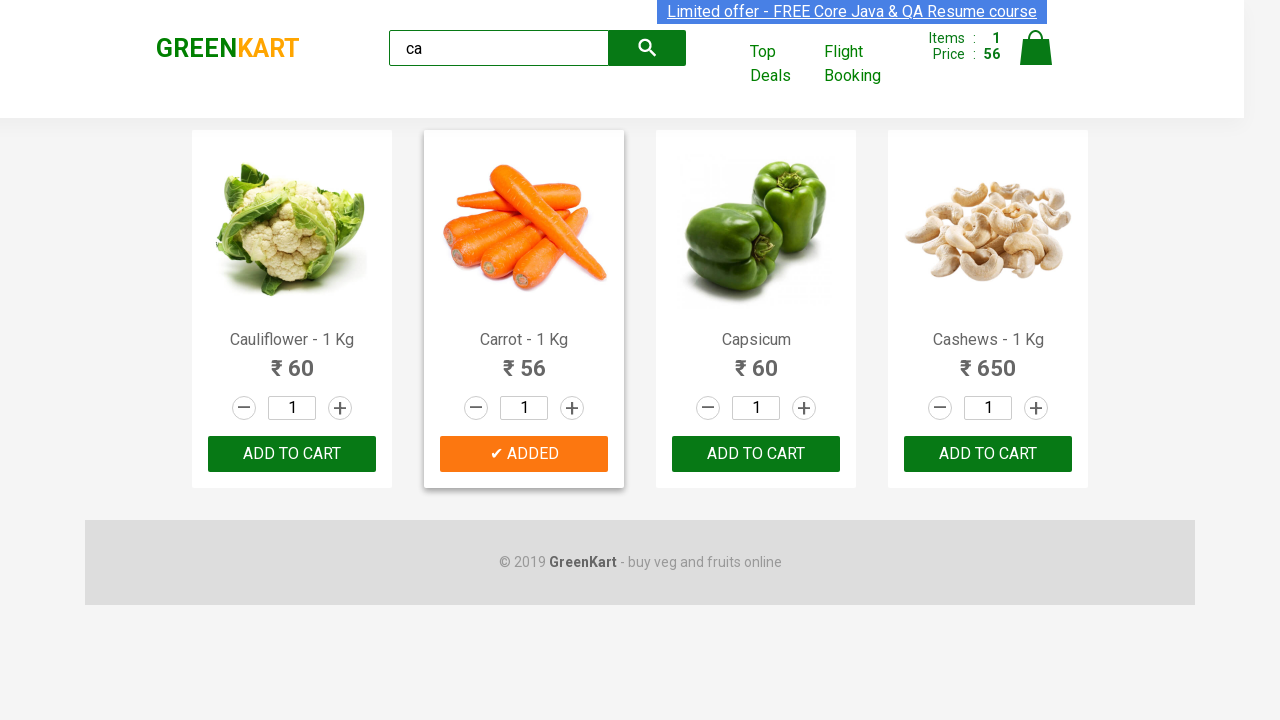